Fills out a simple form with personal information (first name, last name, city, country) and submits it

Starting URL: http://suninjuly.github.io/simple_form_find_task.html

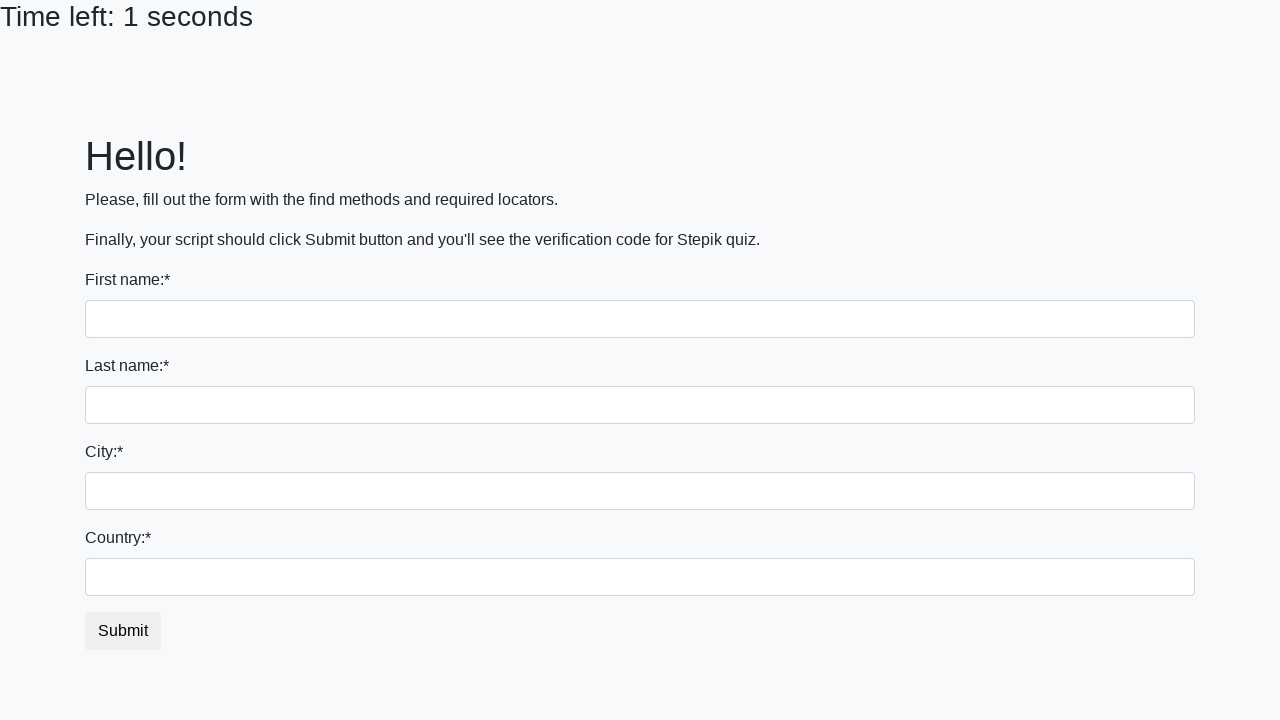

Navigated to simple form page
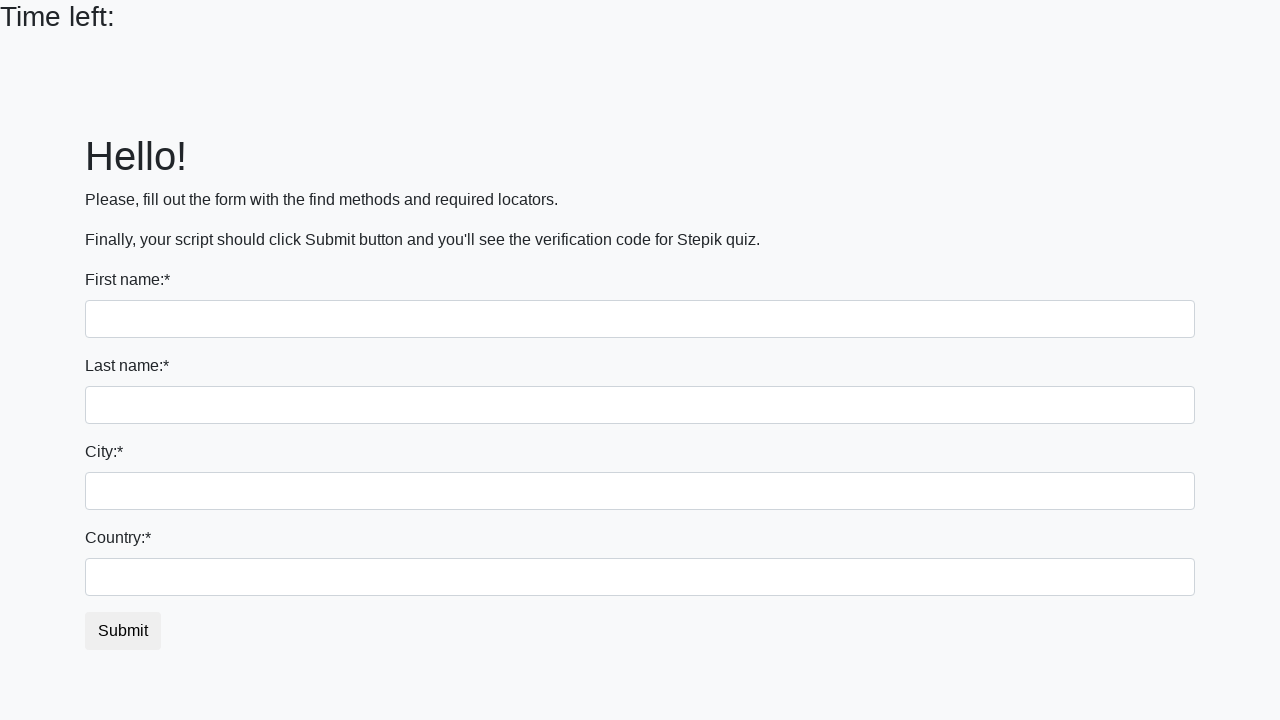

Filled first name field with 'Ivan' on input[name='first_name']
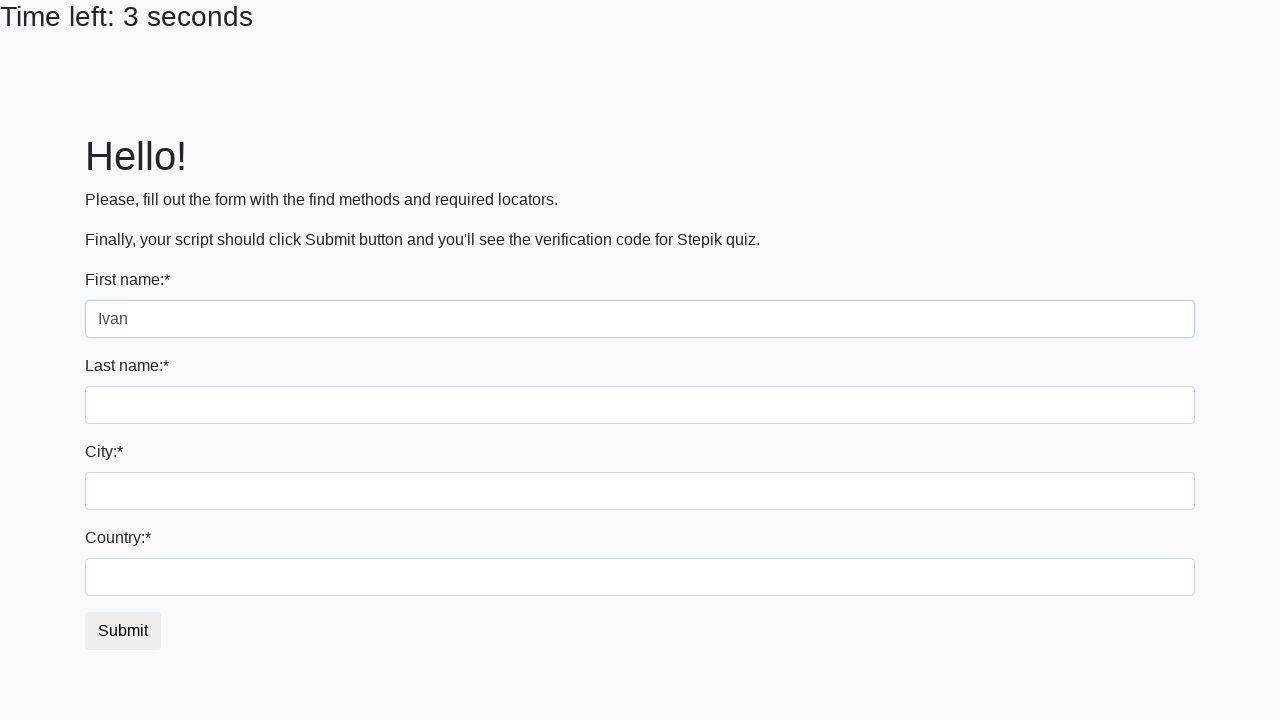

Filled last name field with 'Petrov' on input[name='last_name']
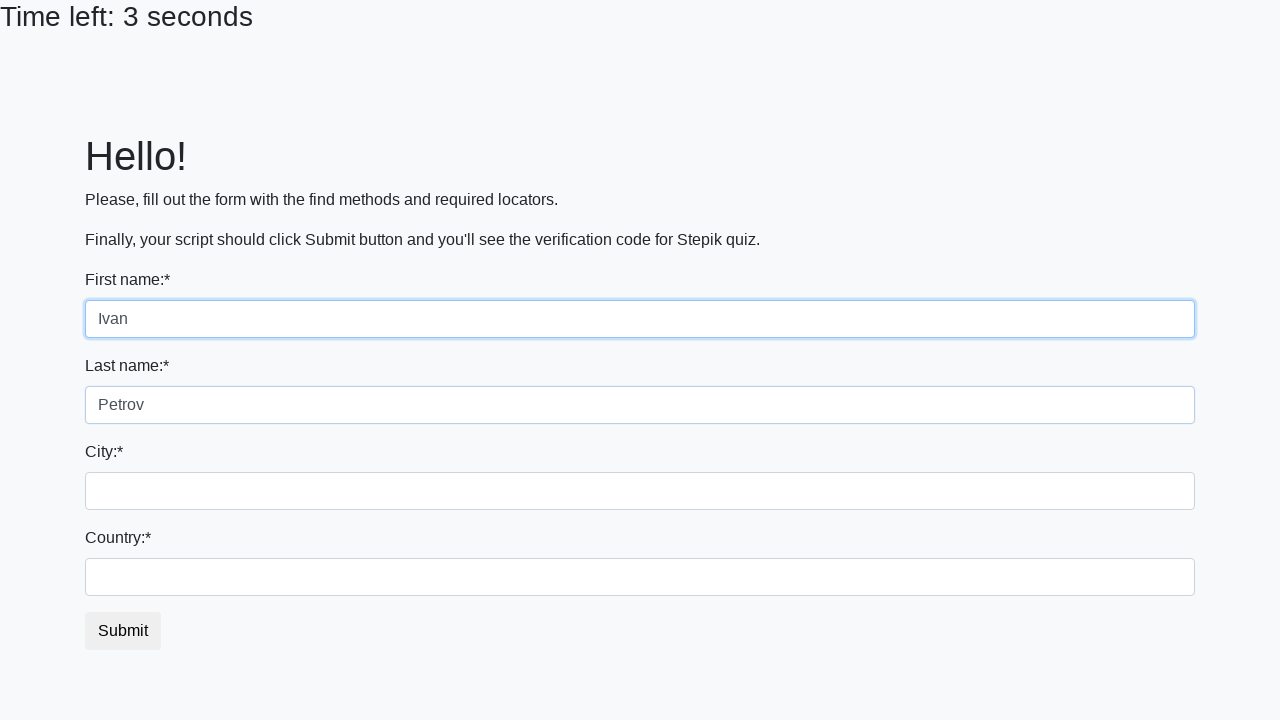

Filled city field with 'Taganrog' on input.city
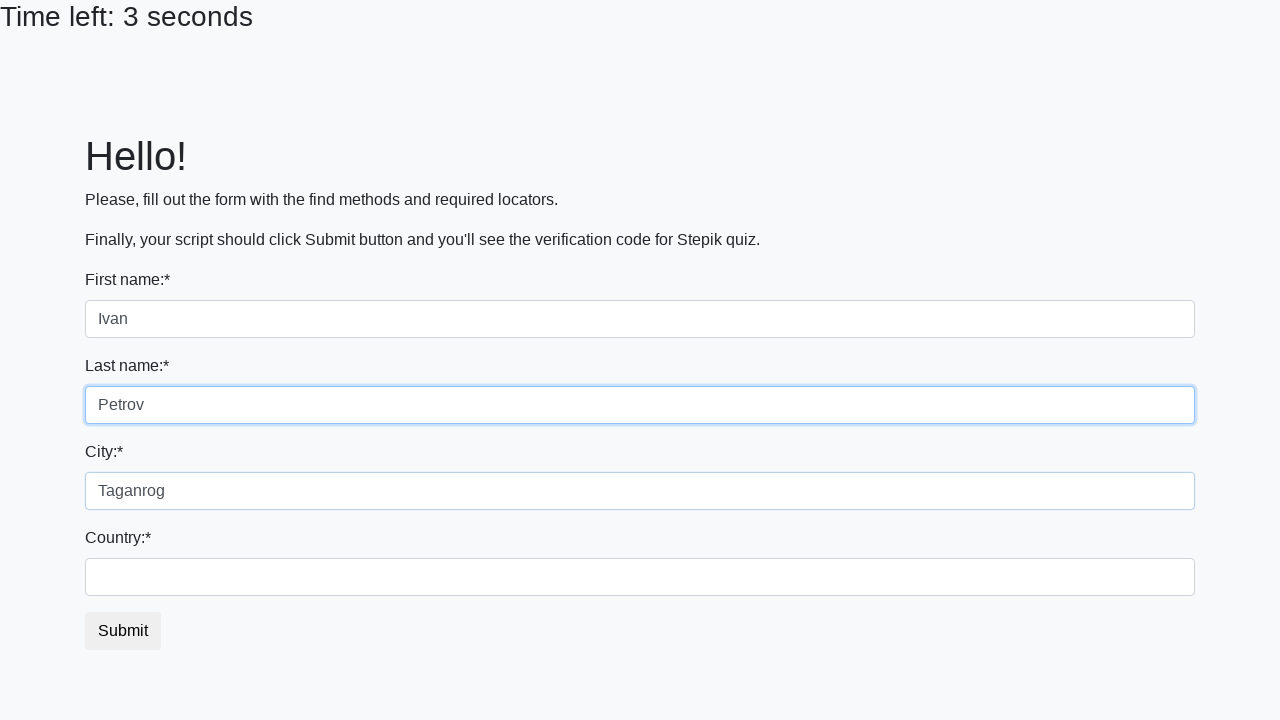

Filled country field with 'Russia' on #country
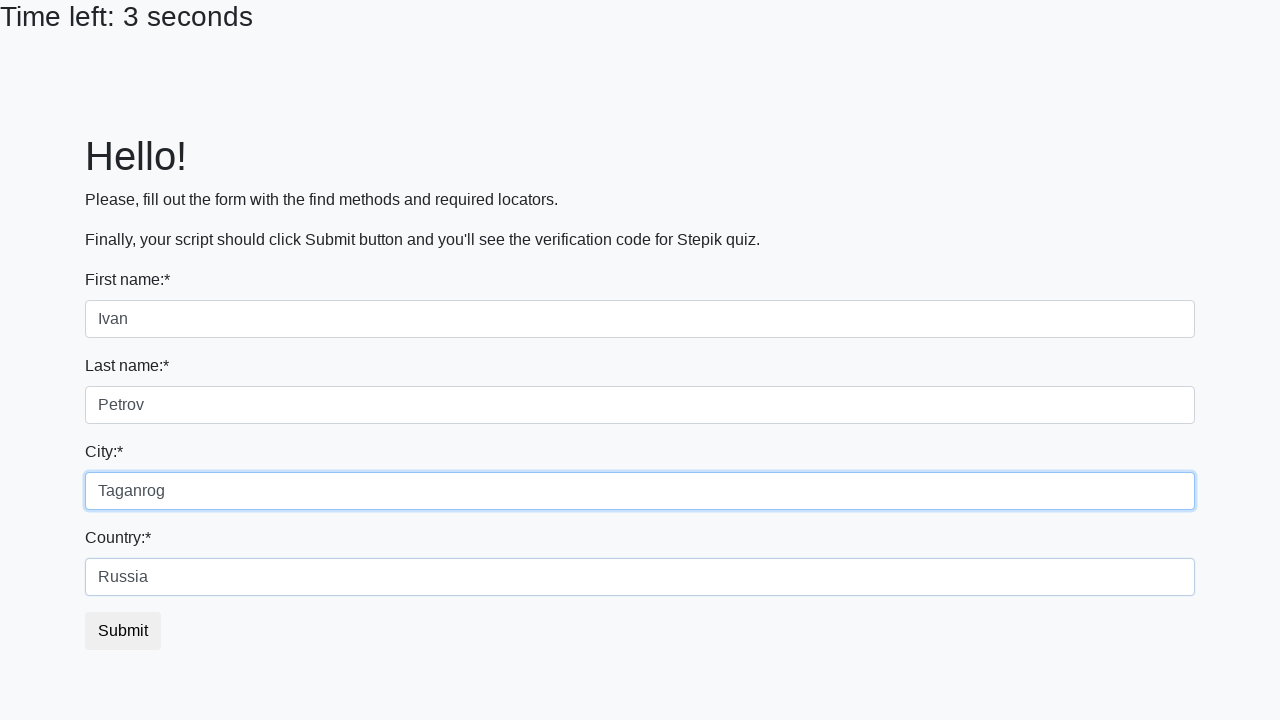

Clicked submit button to submit the form at (123, 631) on #submit_button
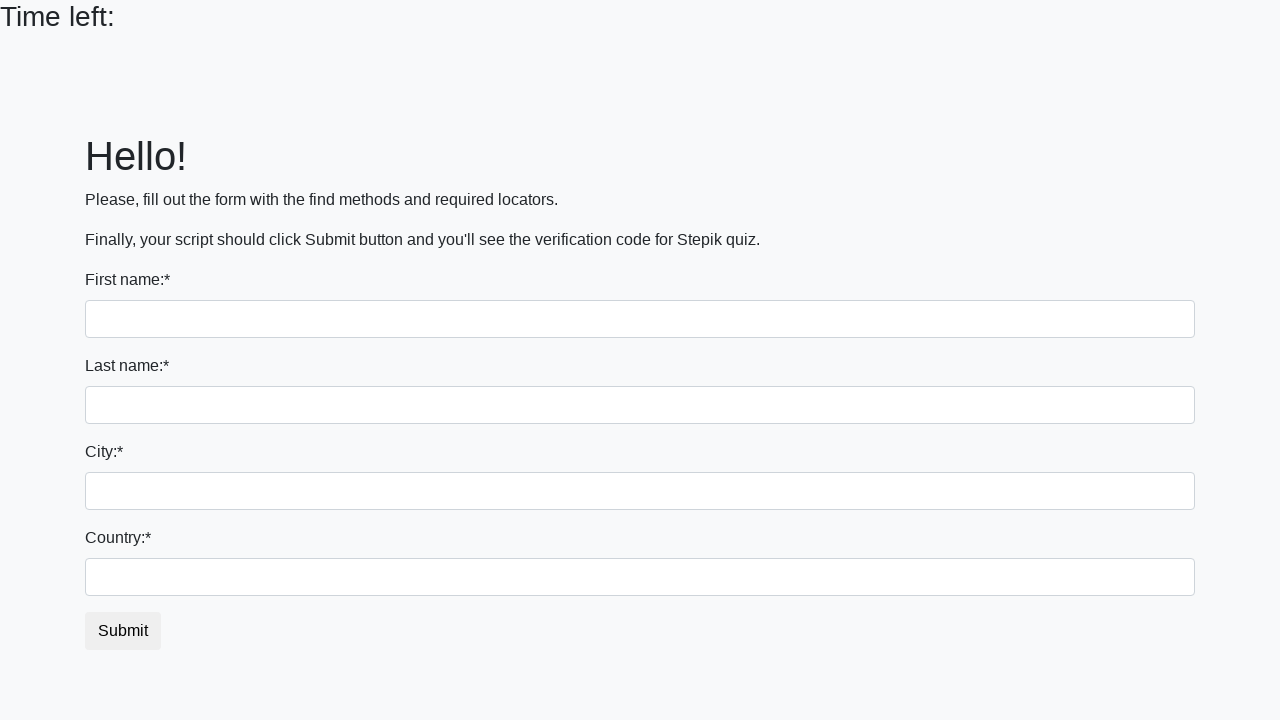

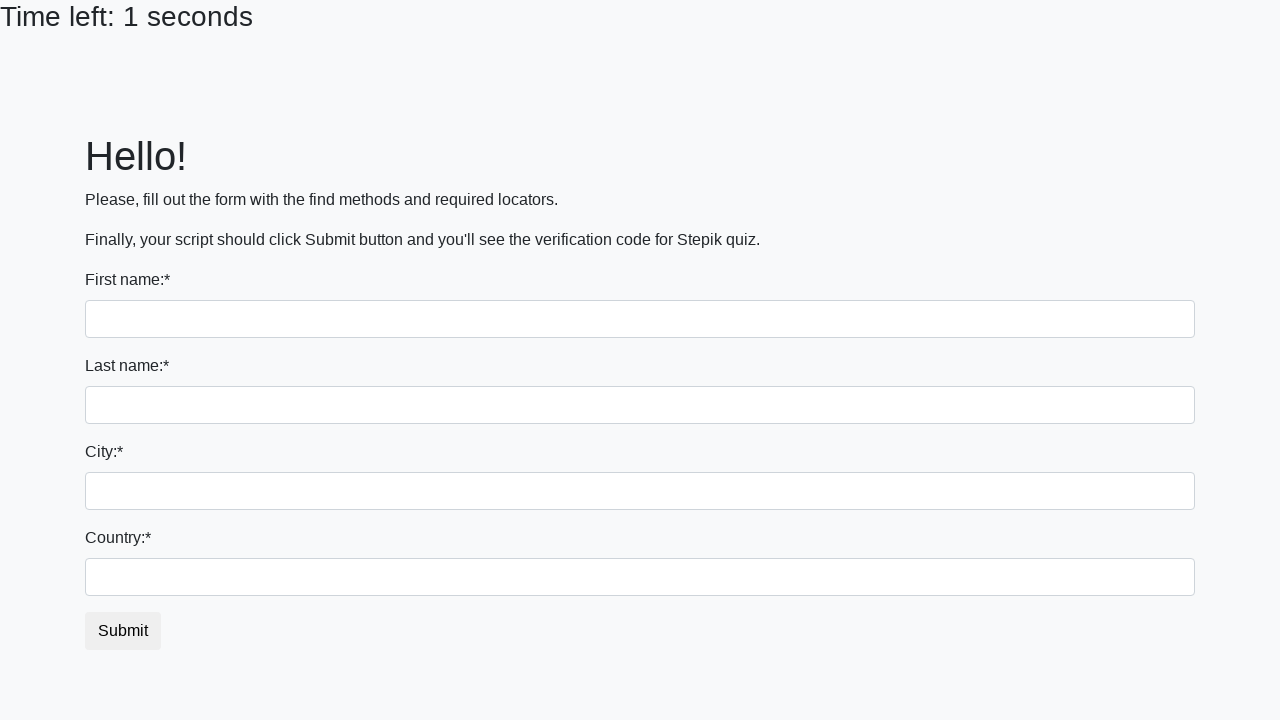